Tests drag and drop functionality by dragging column A to column B position

Starting URL: https://the-internet.herokuapp.com/drag_and_drop

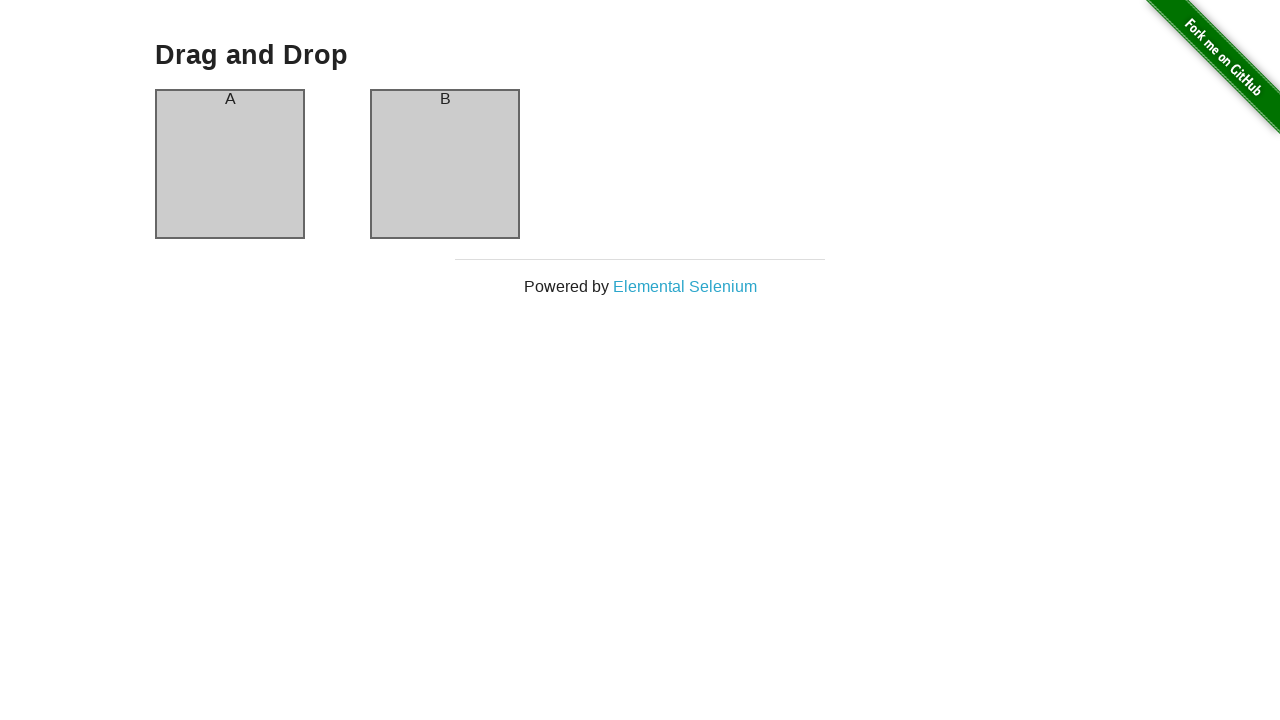

Located column A element
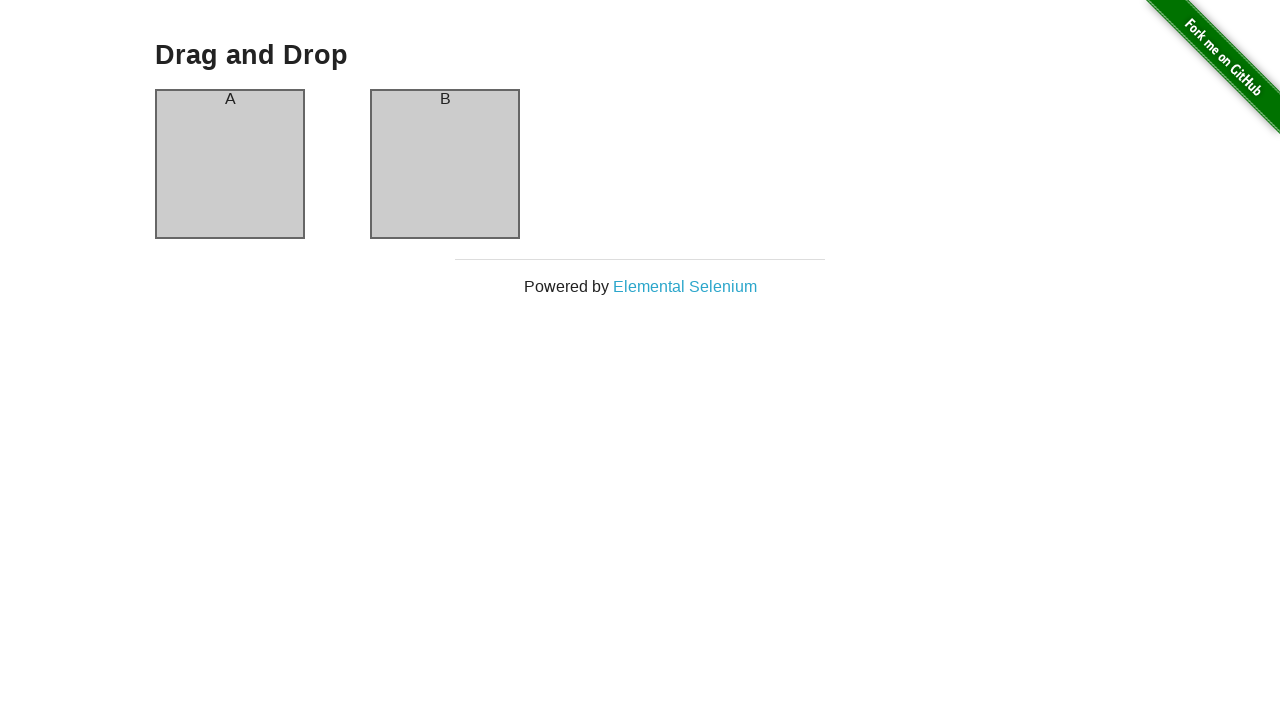

Located column B element
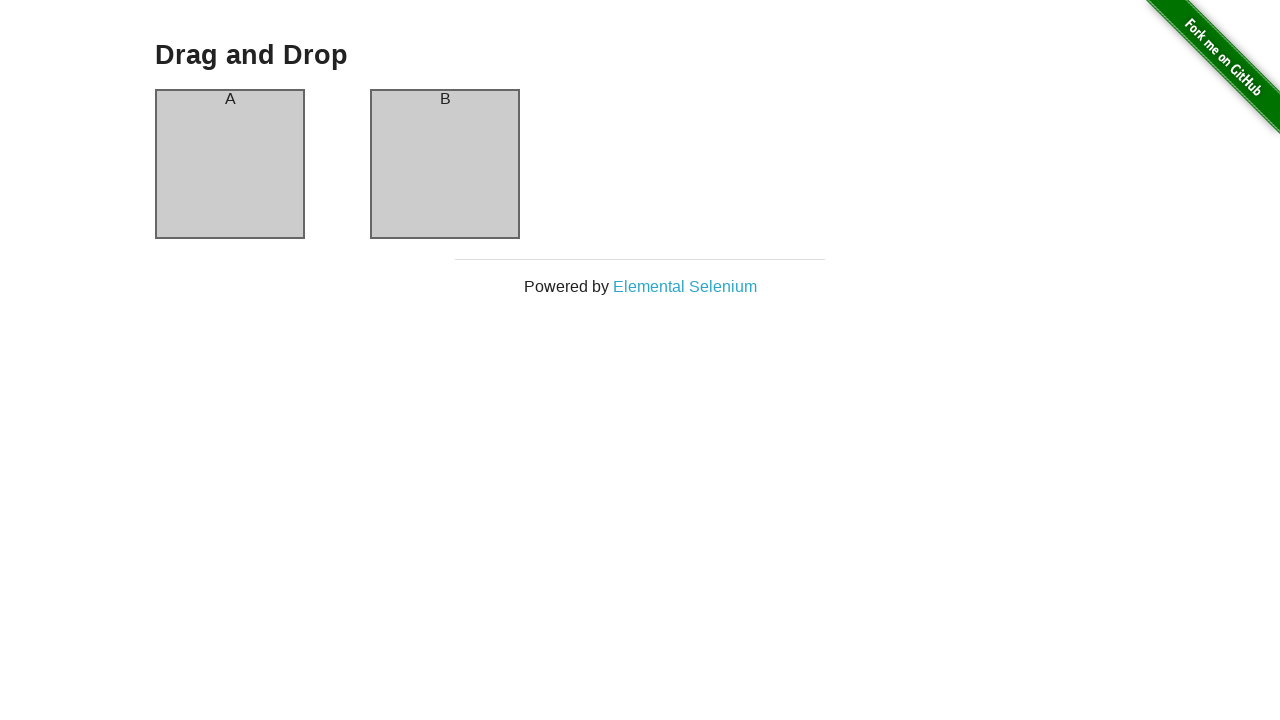

Dragged column A to column B position at (445, 164)
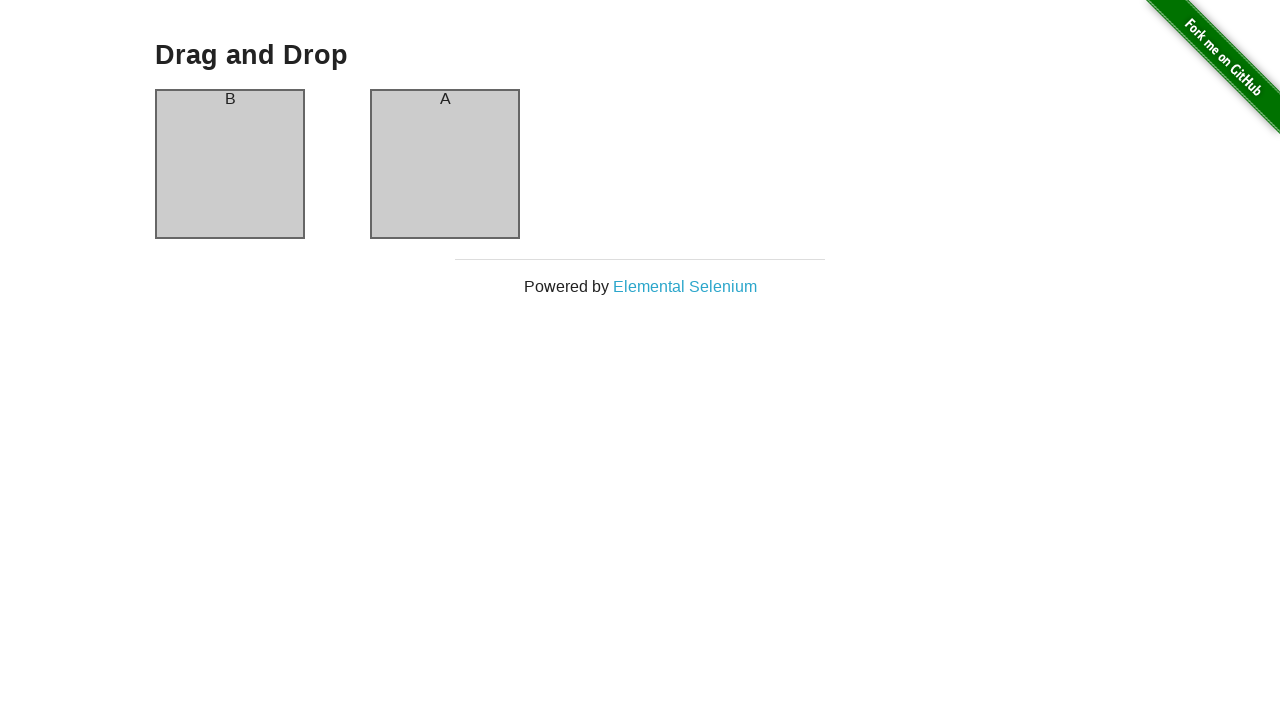

Waited for drag and drop operation to complete
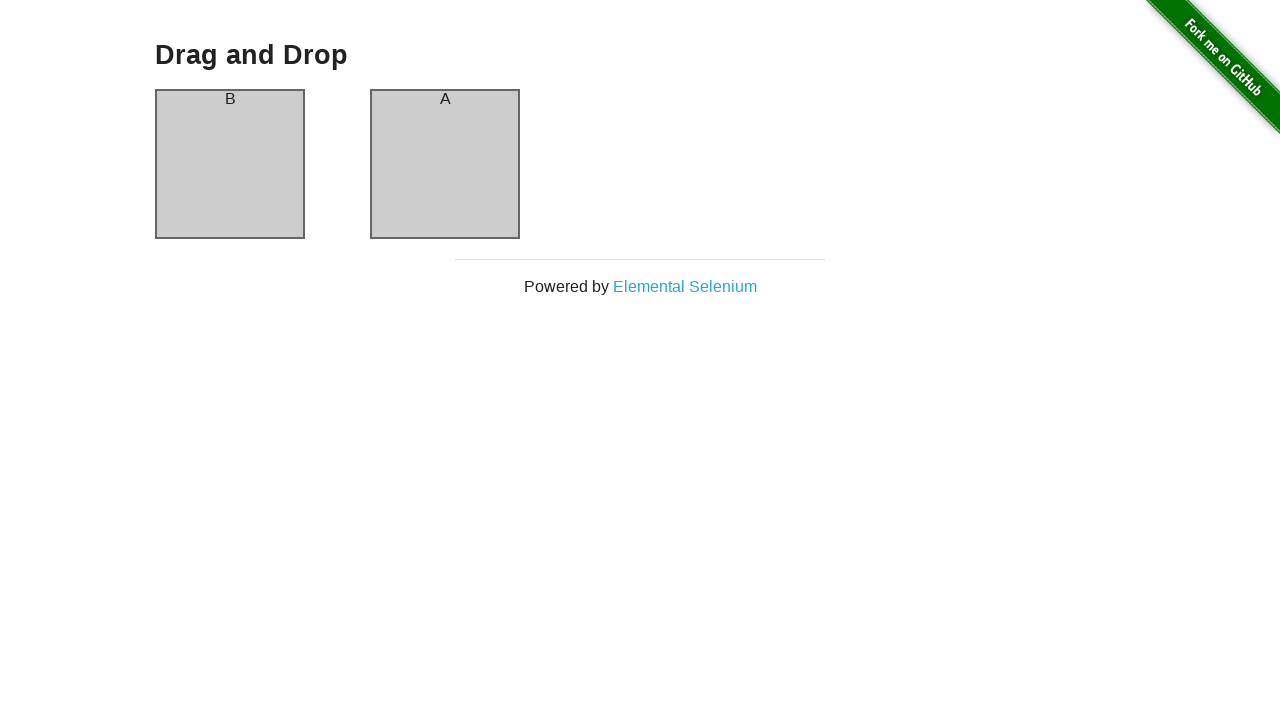

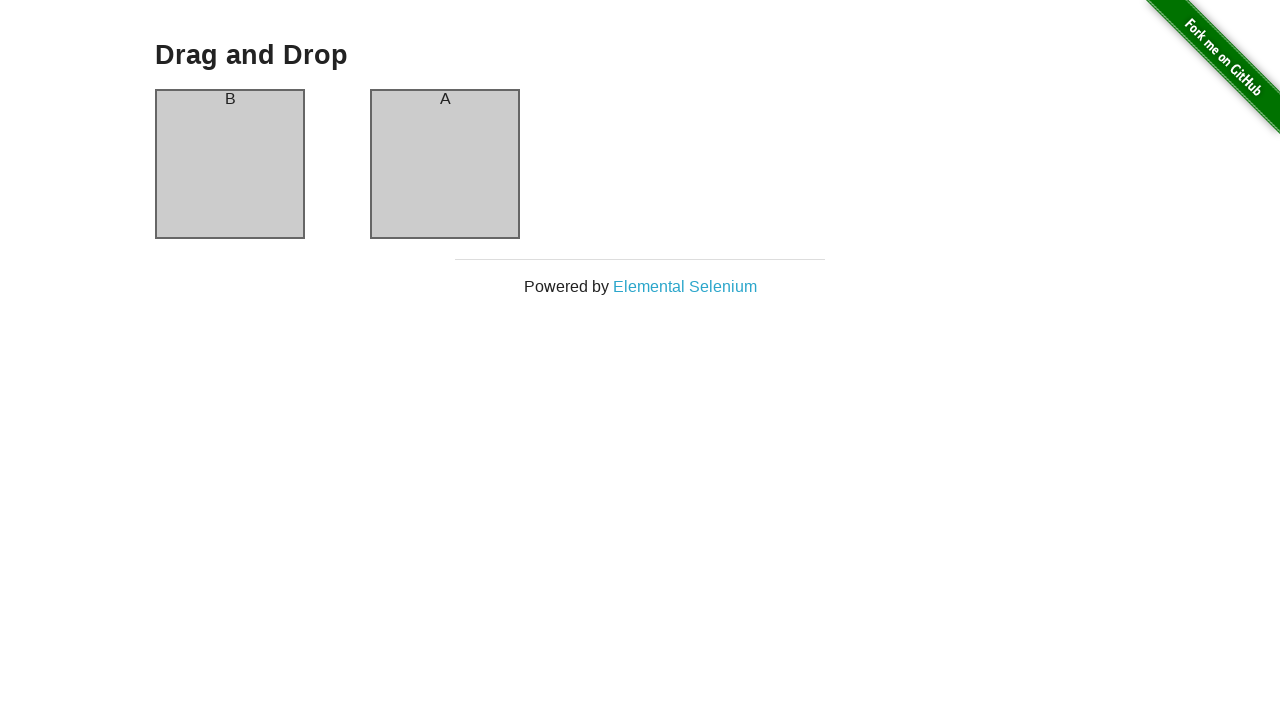